Tests form submission flow by clicking a partial link, then filling out a form with personal information (first name, last name, city, country) and submitting it

Starting URL: http://suninjuly.github.io/find_link_text

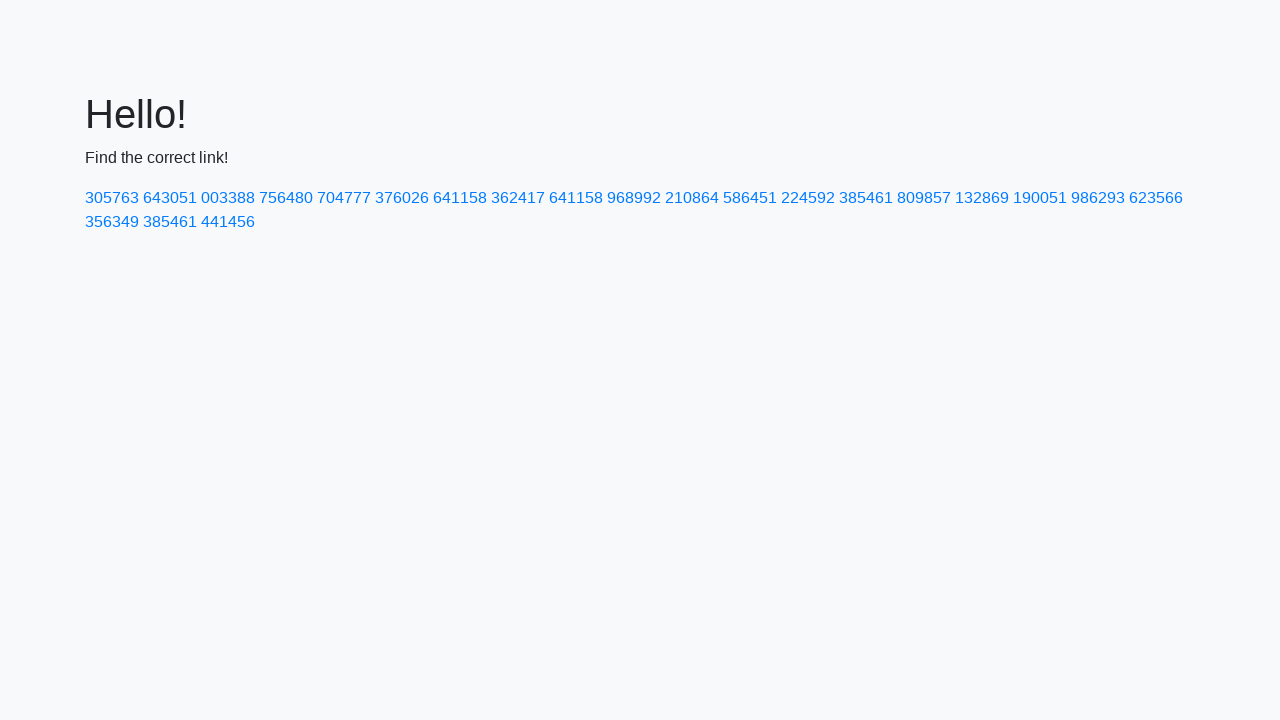

Clicked link containing partial text '224592' at (808, 198) on a:has-text('224592')
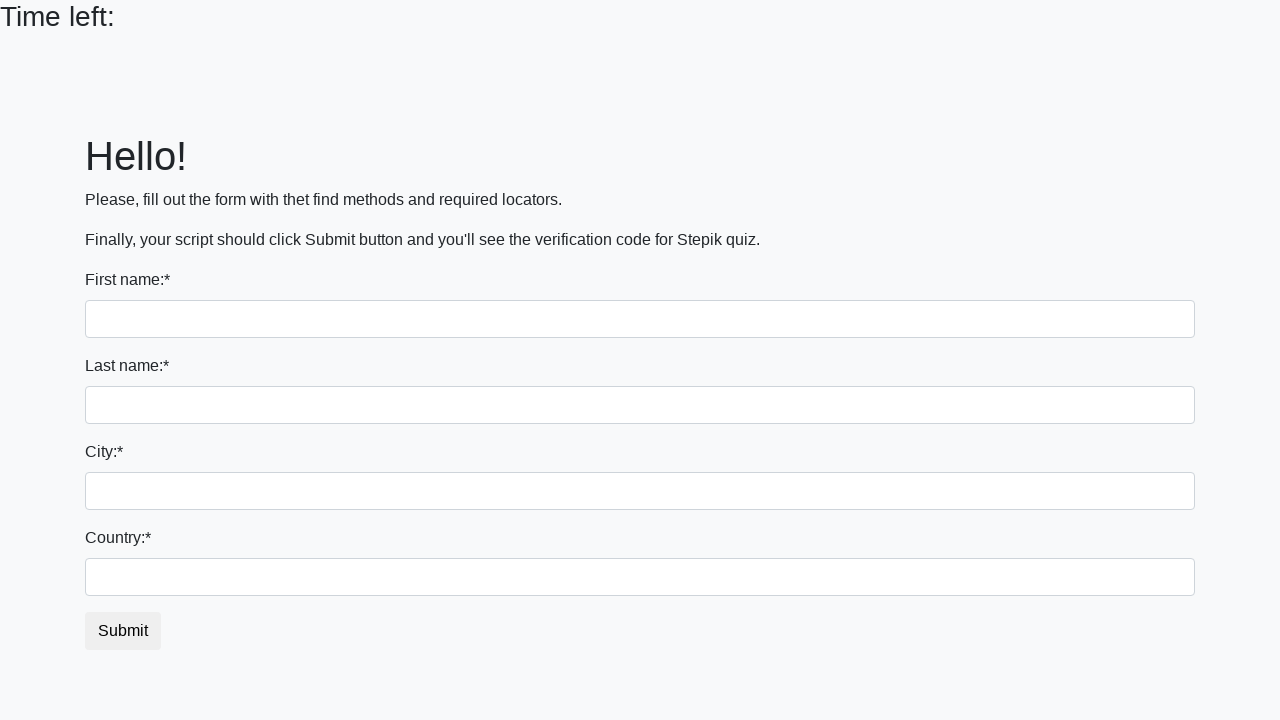

Filled first name field with 'Ivan' on input
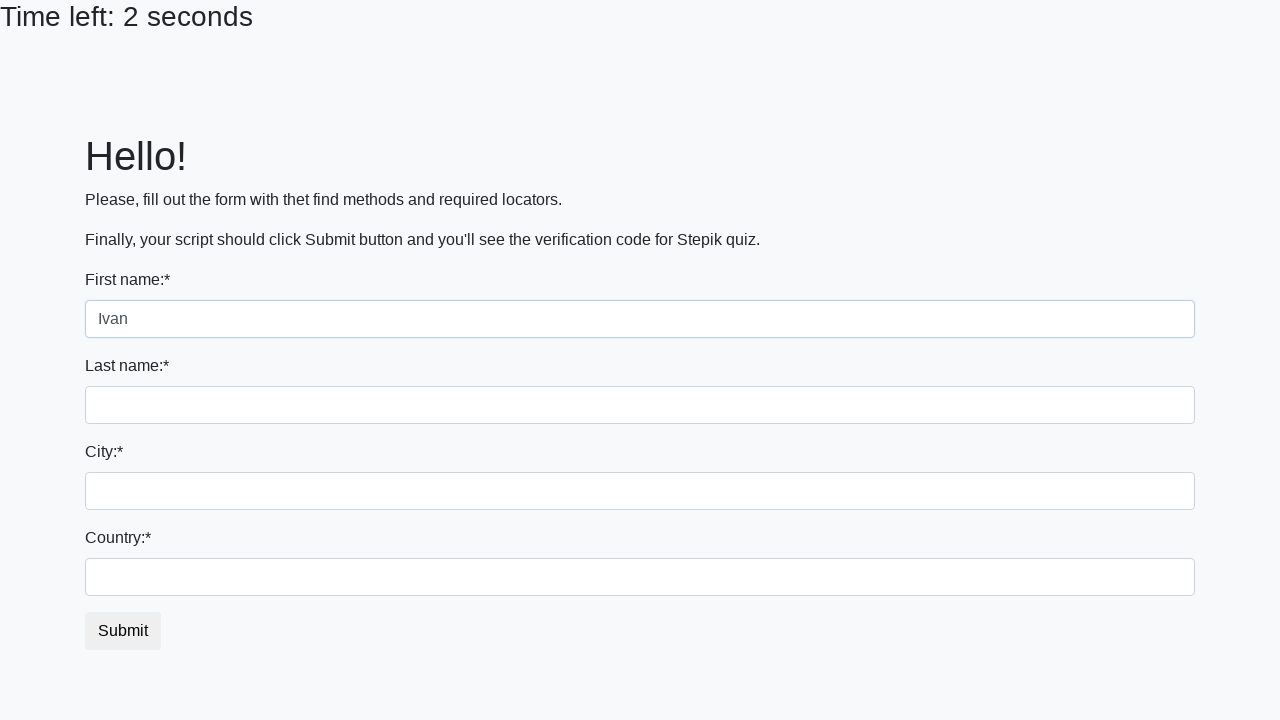

Filled last name field with 'Petrov' on input[name='last_name']
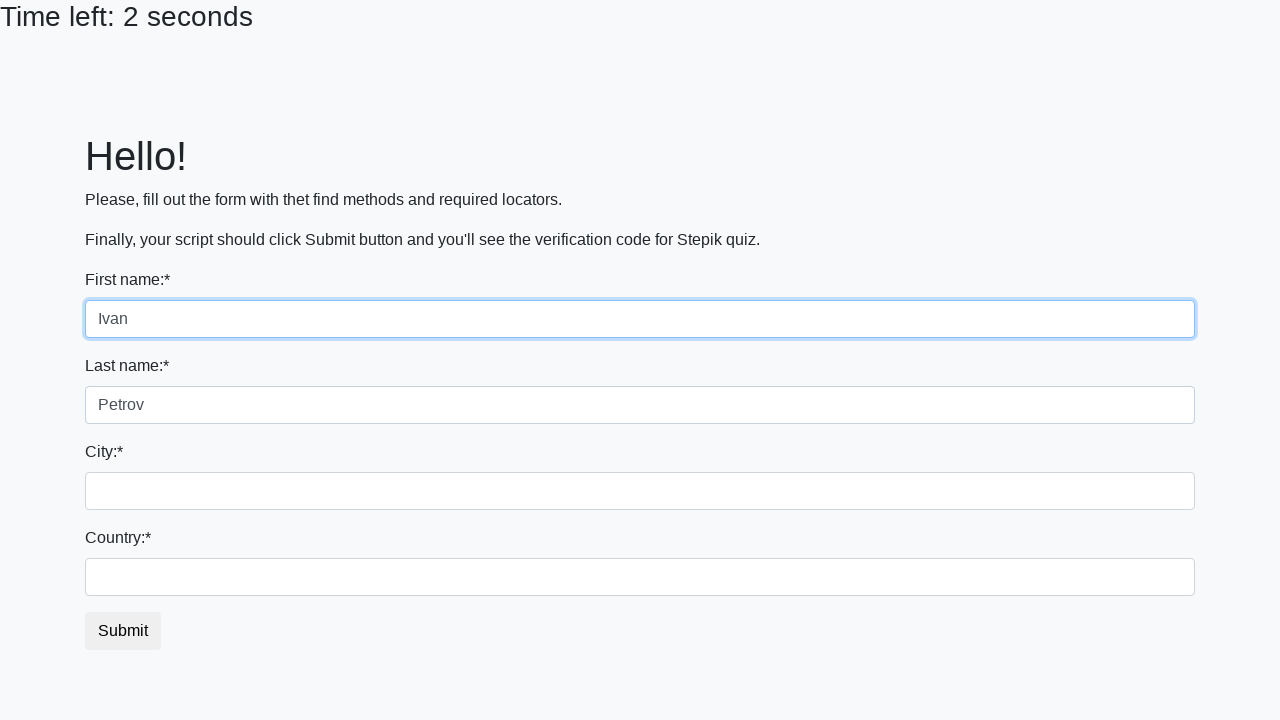

Filled city field with 'Smolensk' on .form-control.city
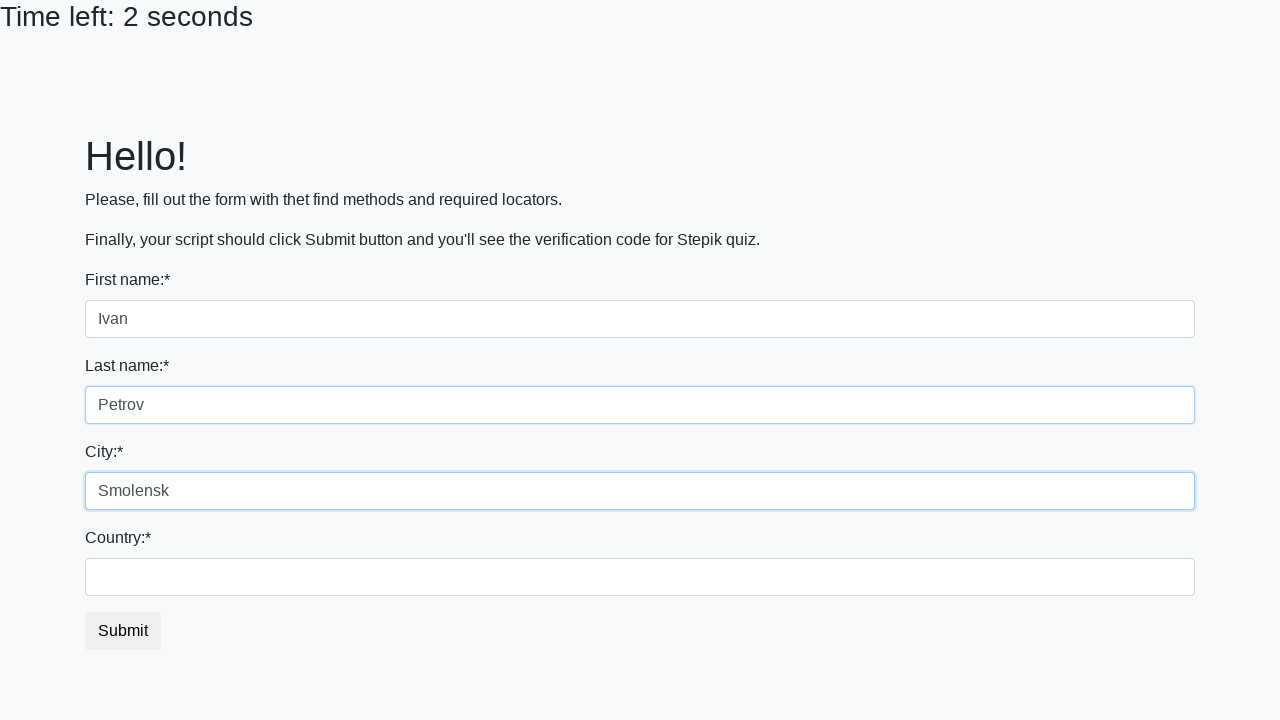

Filled country field with 'Russia' on #country
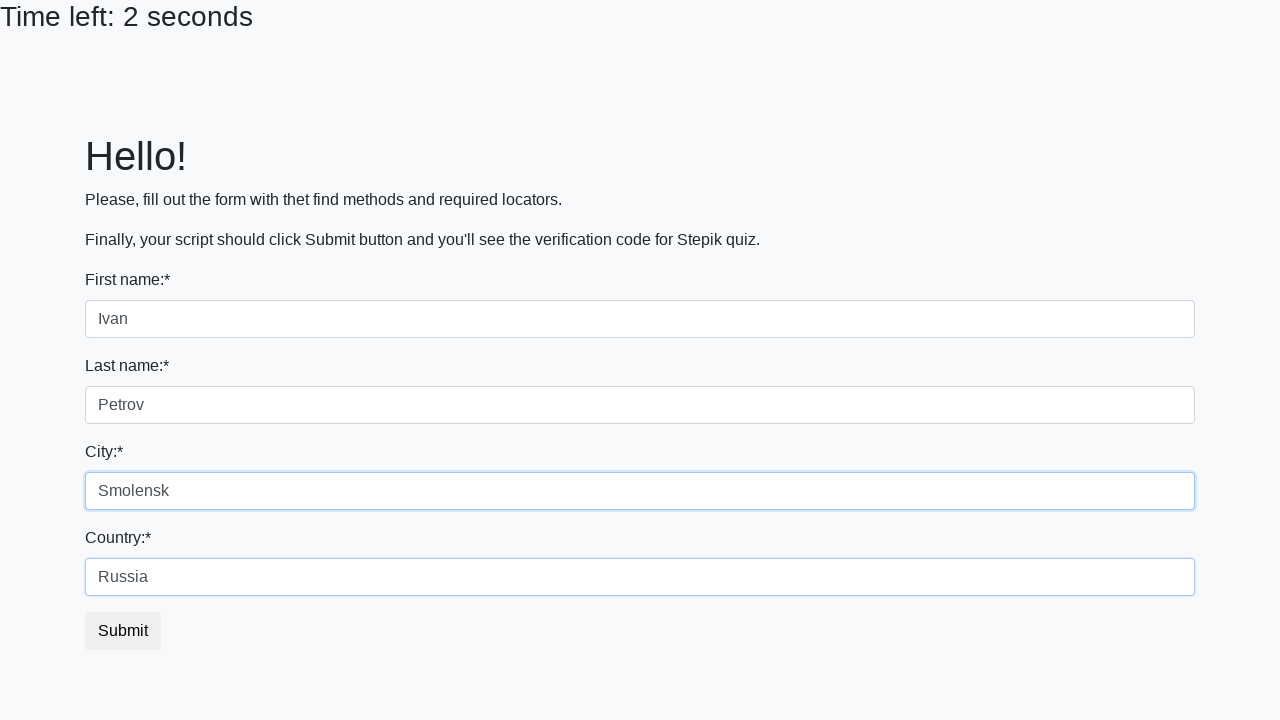

Clicked form submit button at (123, 631) on button.btn.btn-default
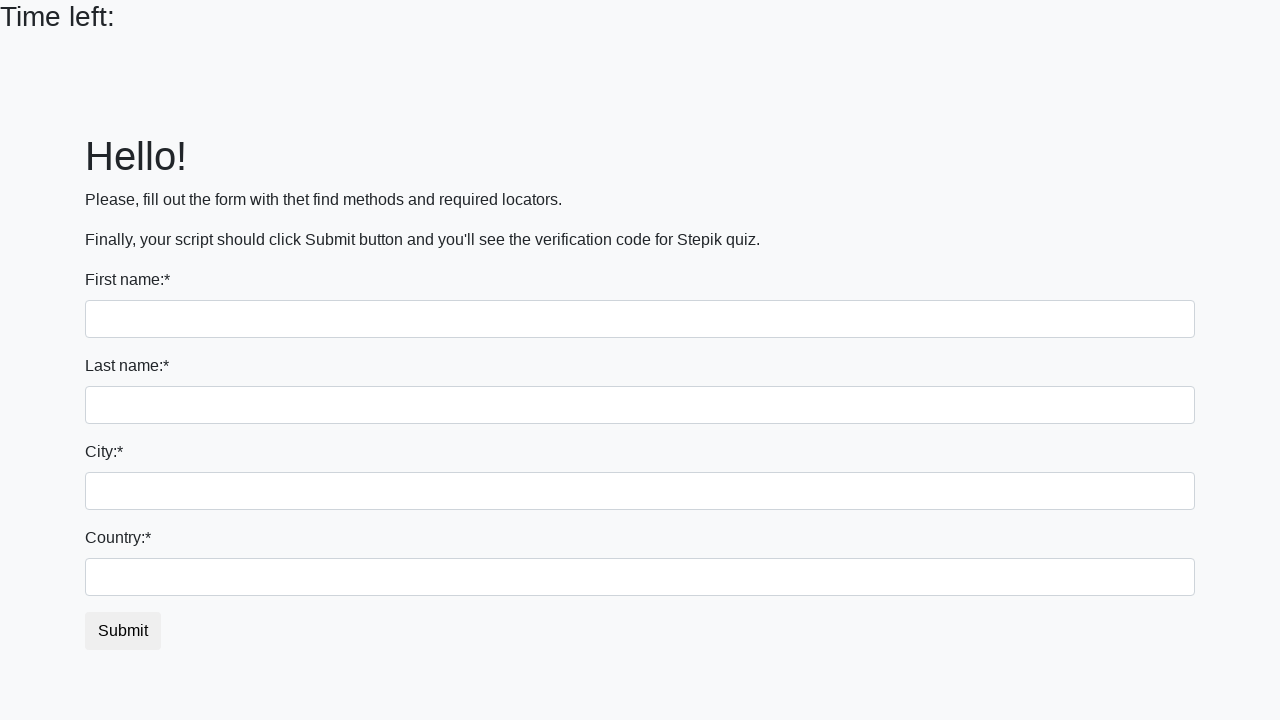

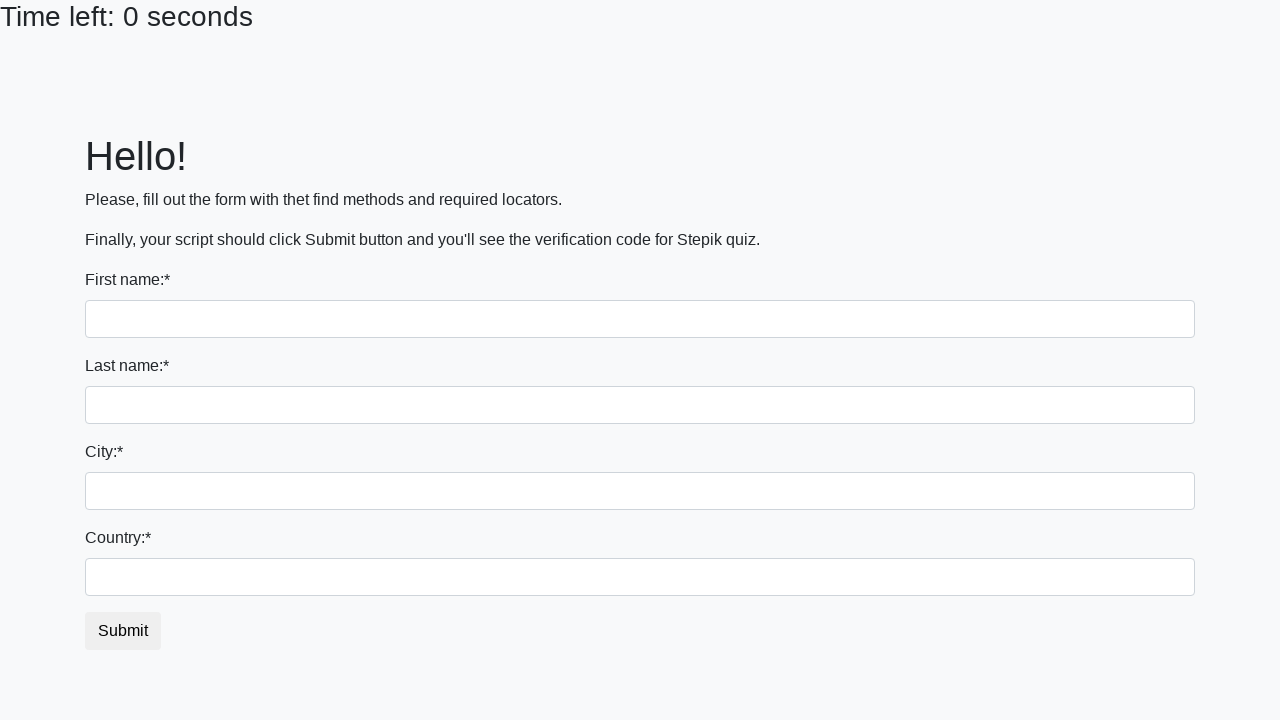